Tests dropdown selection using Playwright's built-in select_option method to choose "Option 1" from the dropdown by text

Starting URL: http://the-internet.herokuapp.com/dropdown

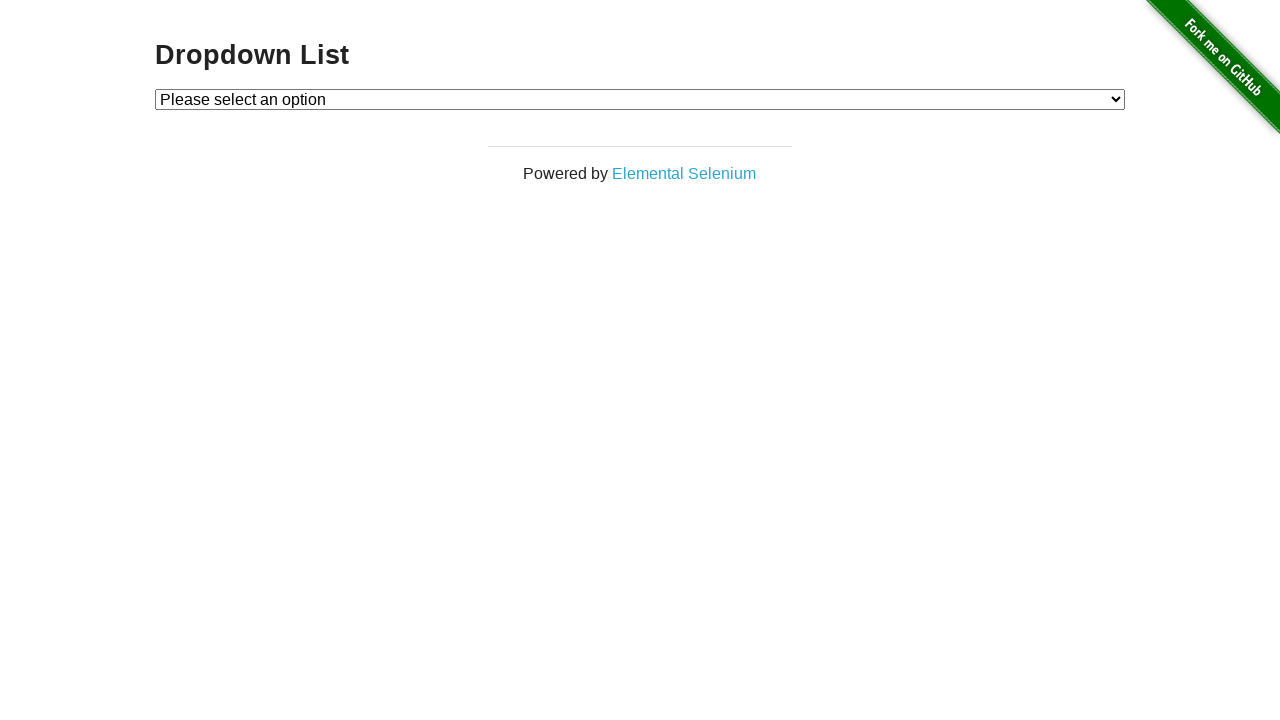

Selected 'Option 1' from dropdown using select_option method on #dropdown
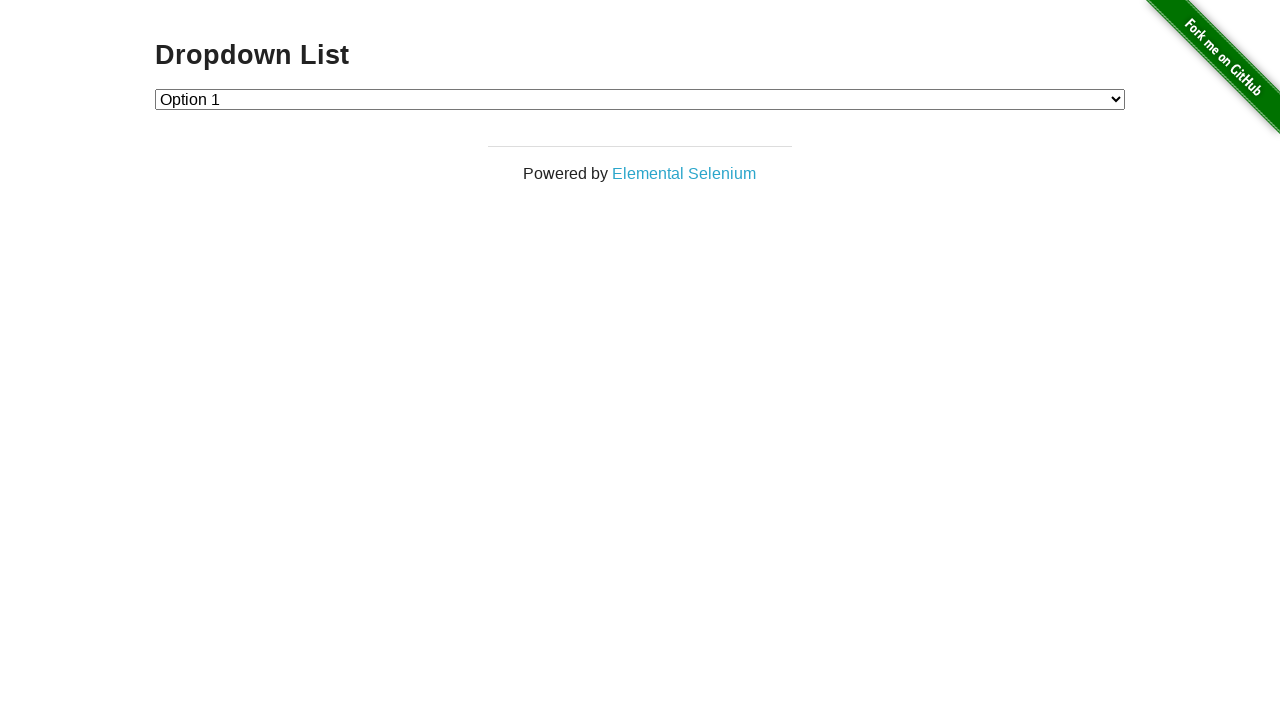

Retrieved selected dropdown value
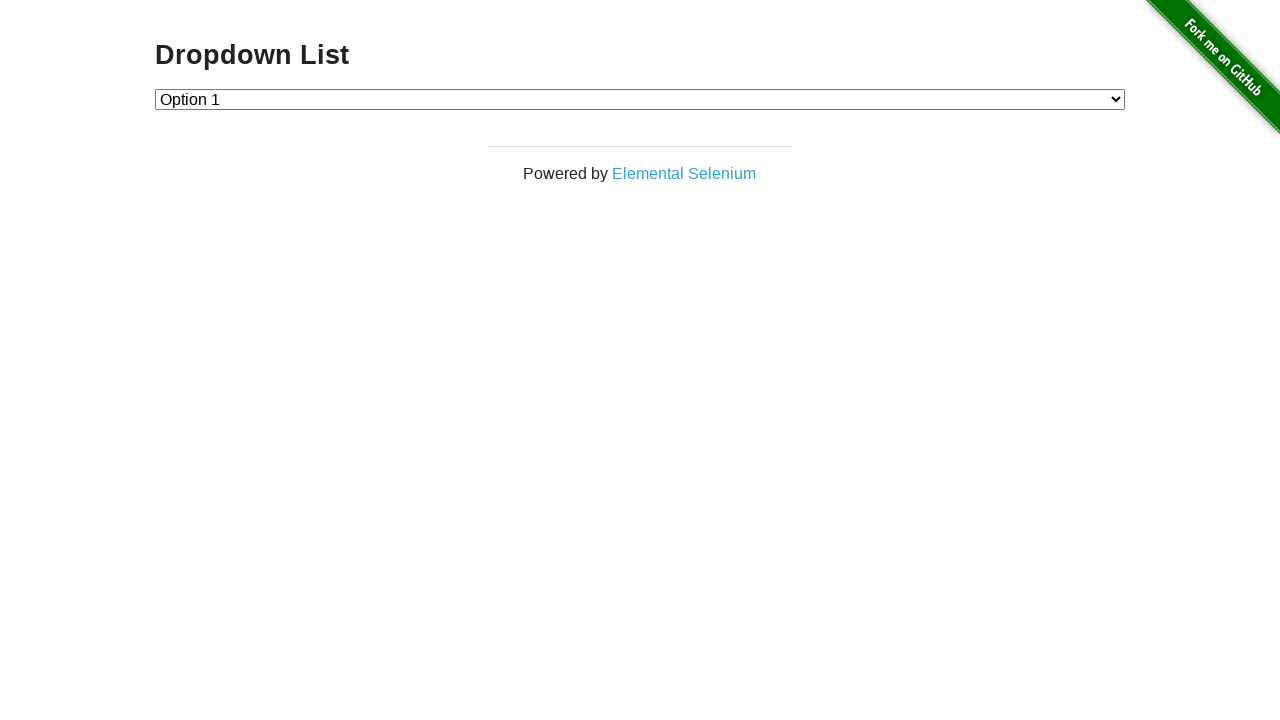

Verified that dropdown value is '1' as expected
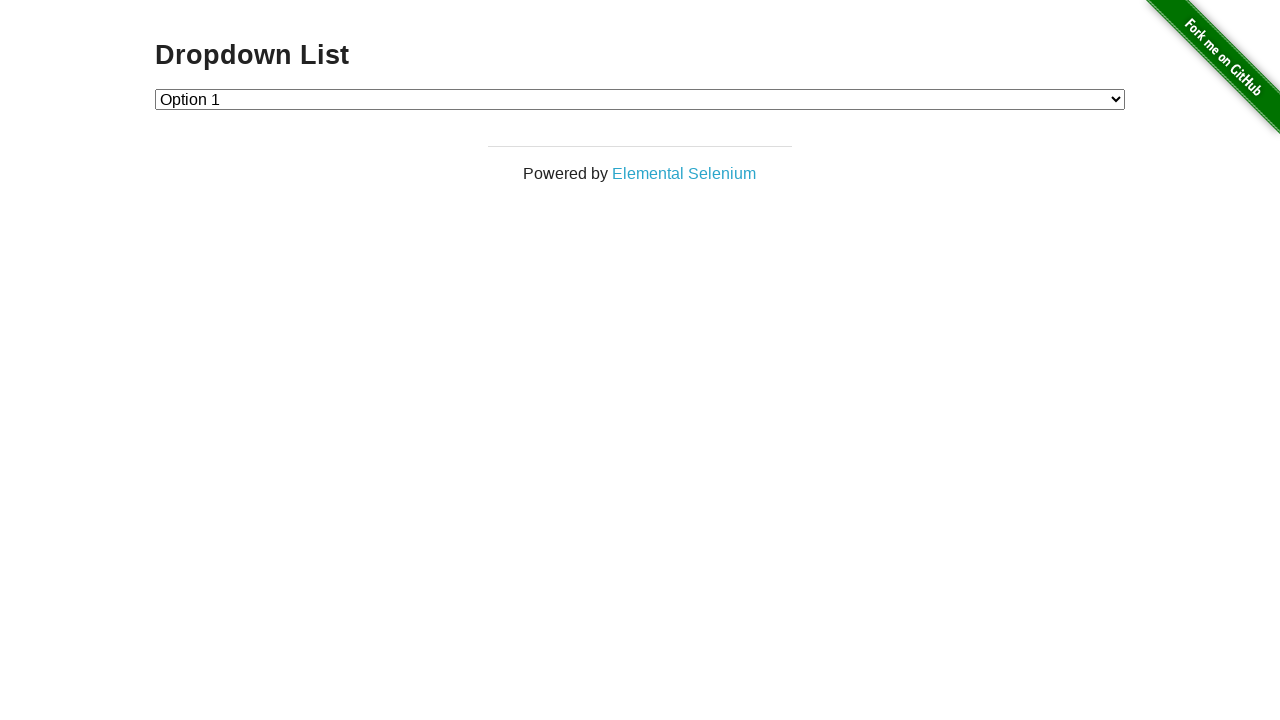

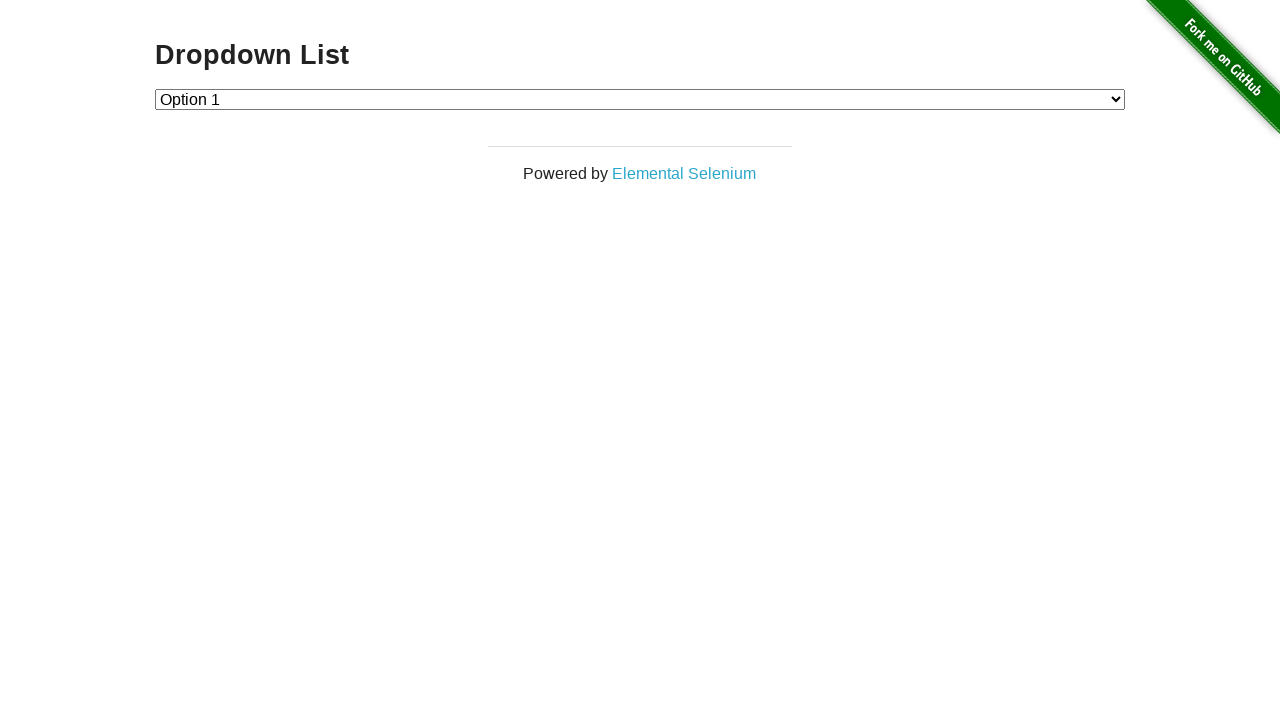